Tests radio button selection by finding all radio buttons in an age group and selecting the "5 - 15" option

Starting URL: https://syntaxprojects.com/basic-radiobutton-demo.php

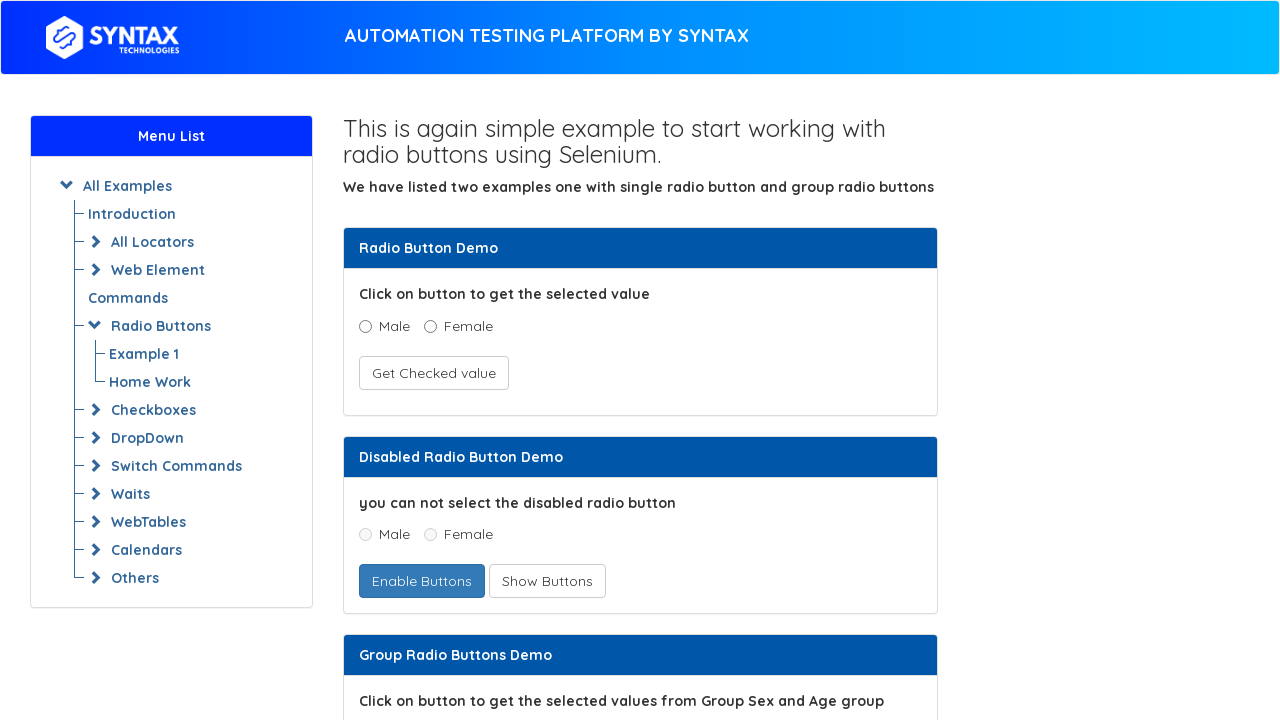

Navigated to radio button demo page
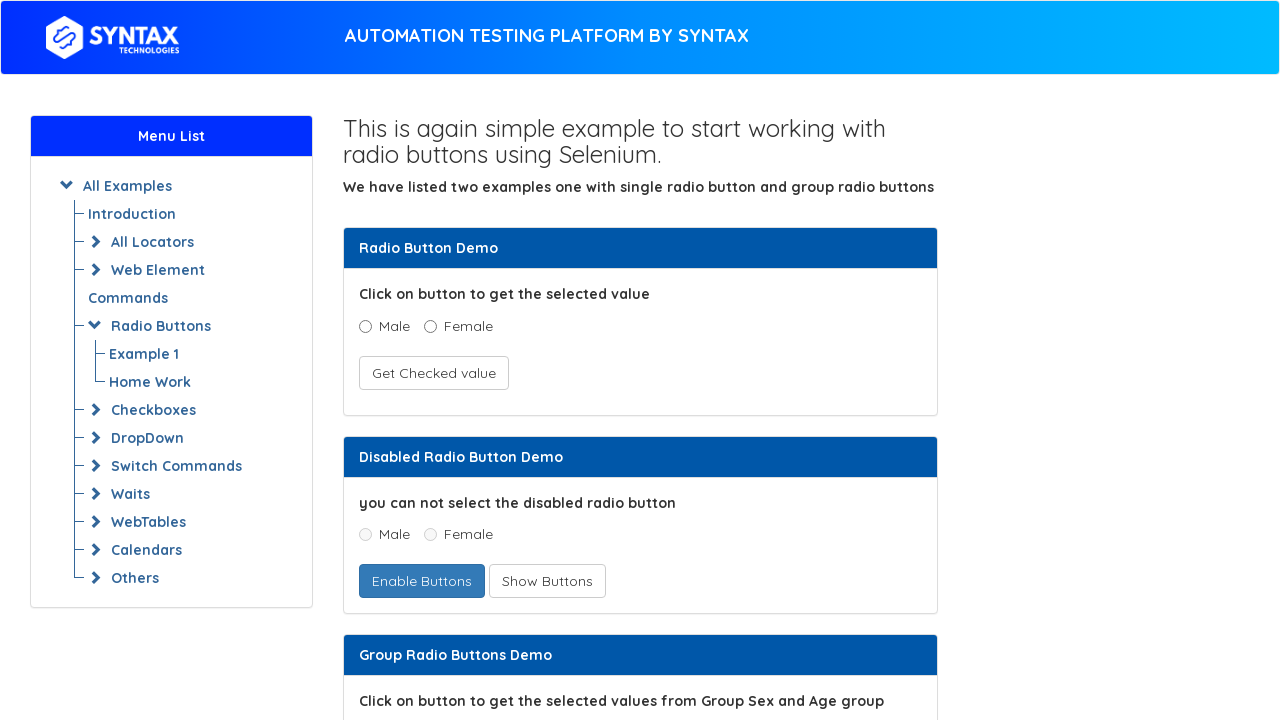

Located all radio buttons in age group
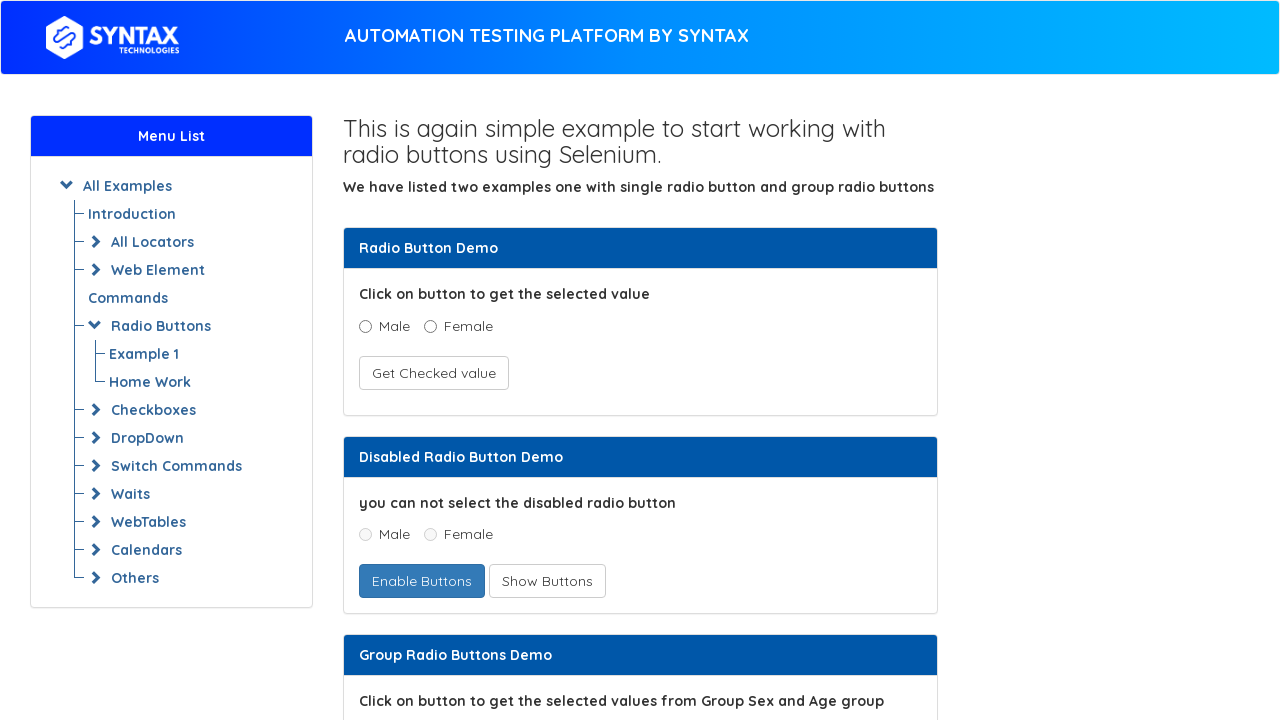

Retrieved radio button value: 0 - 5
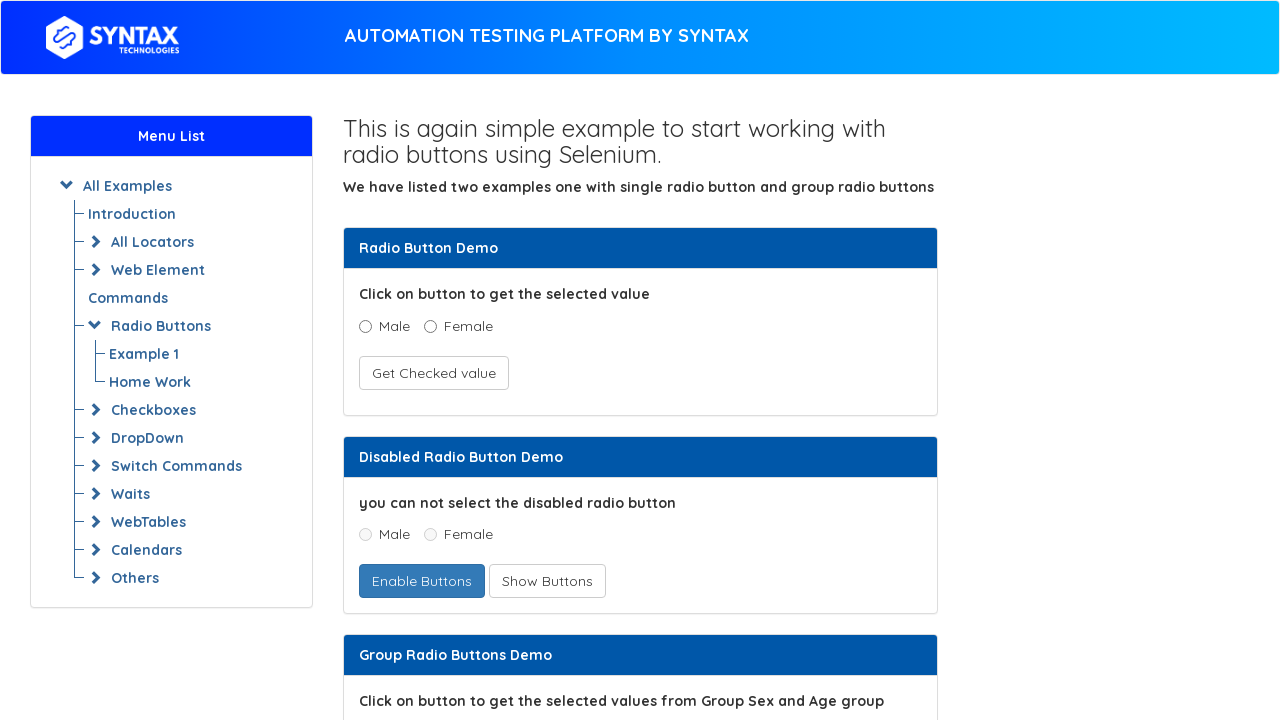

Retrieved radio button value: 5 - 15
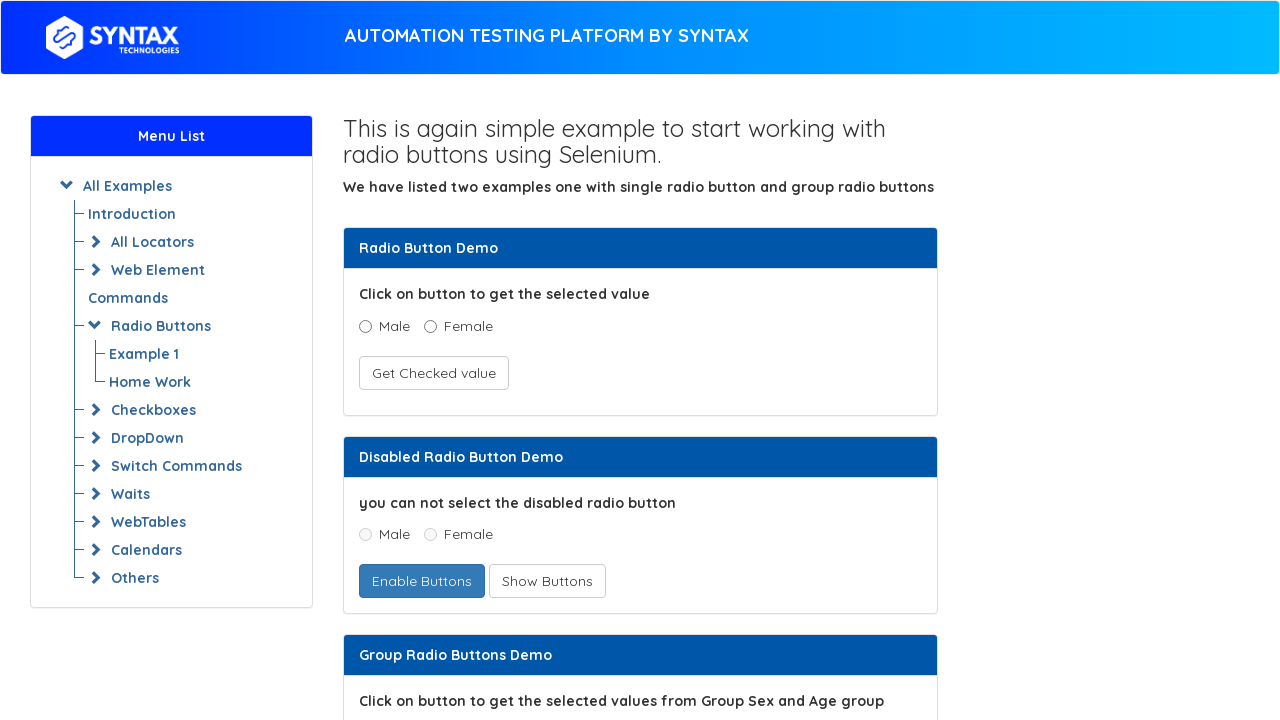

Selected '5 - 15' radio button option at (438, 360) on input[name='ageGroup'] >> nth=1
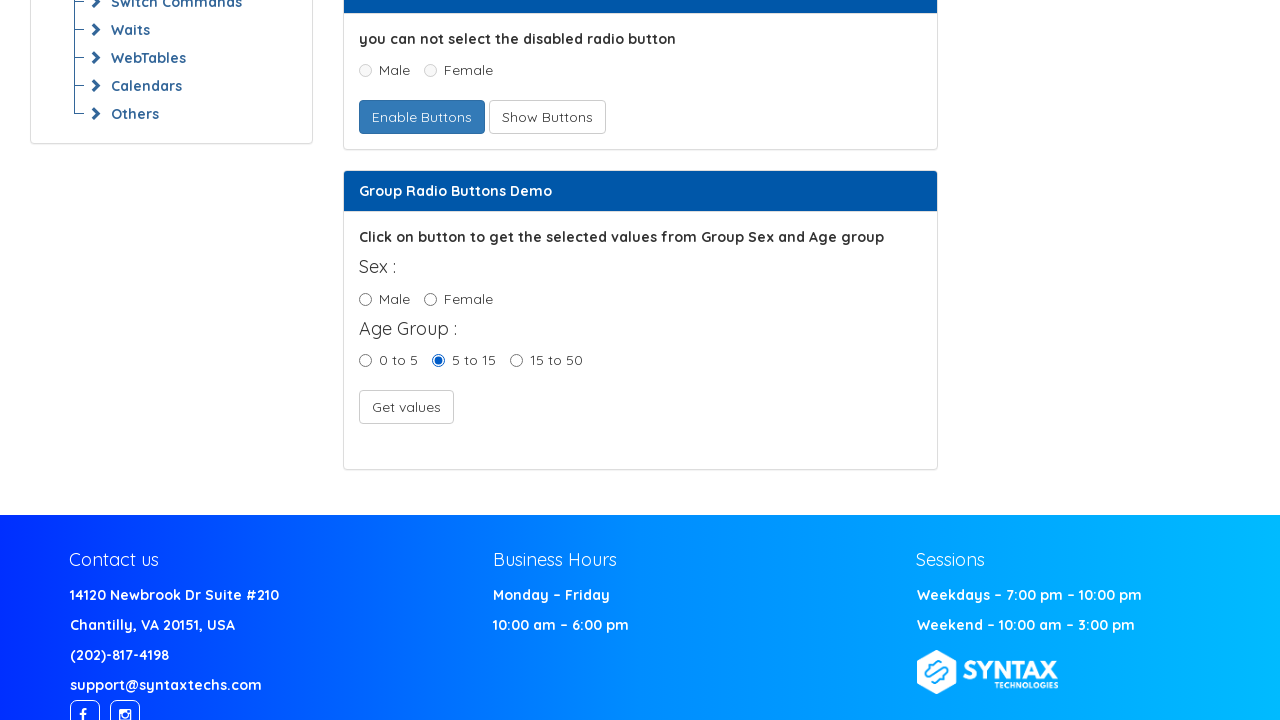

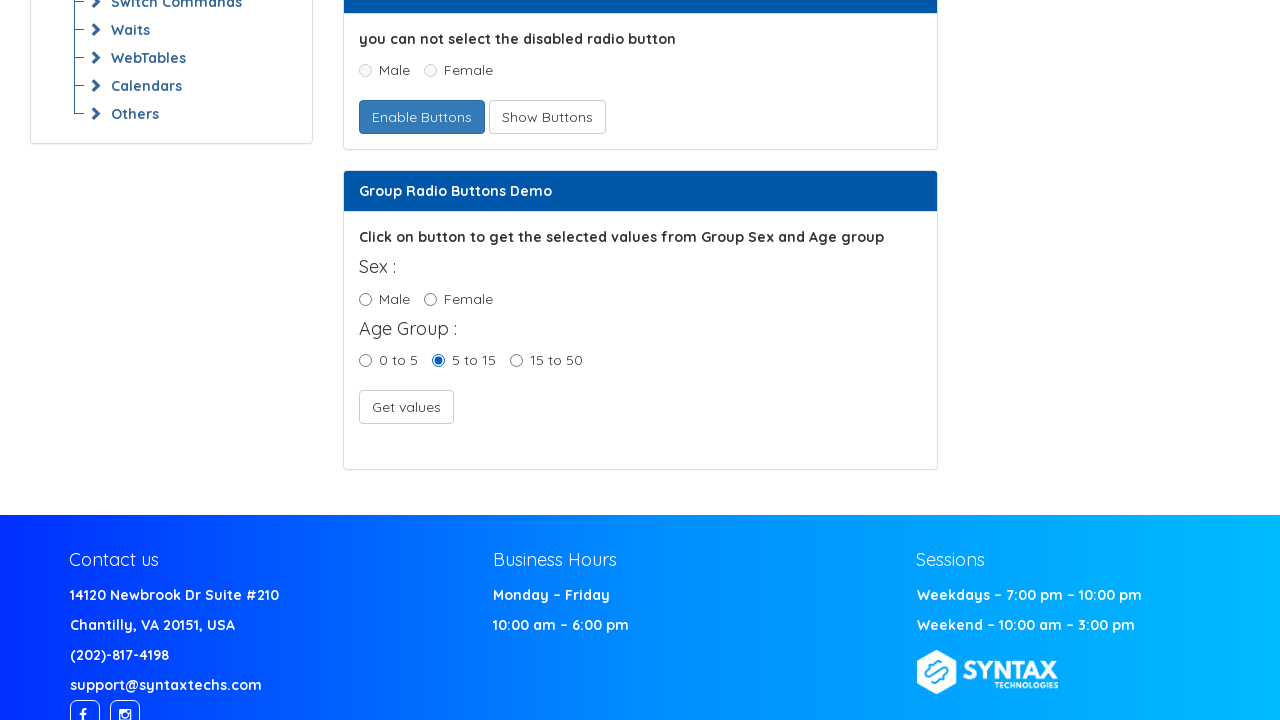